Tests checkbox interaction by navigating to a sample form page, checking if a checkbox is displayed/enabled, clicking it, and verifying its selection state

Starting URL: https://www.mycontactform.com

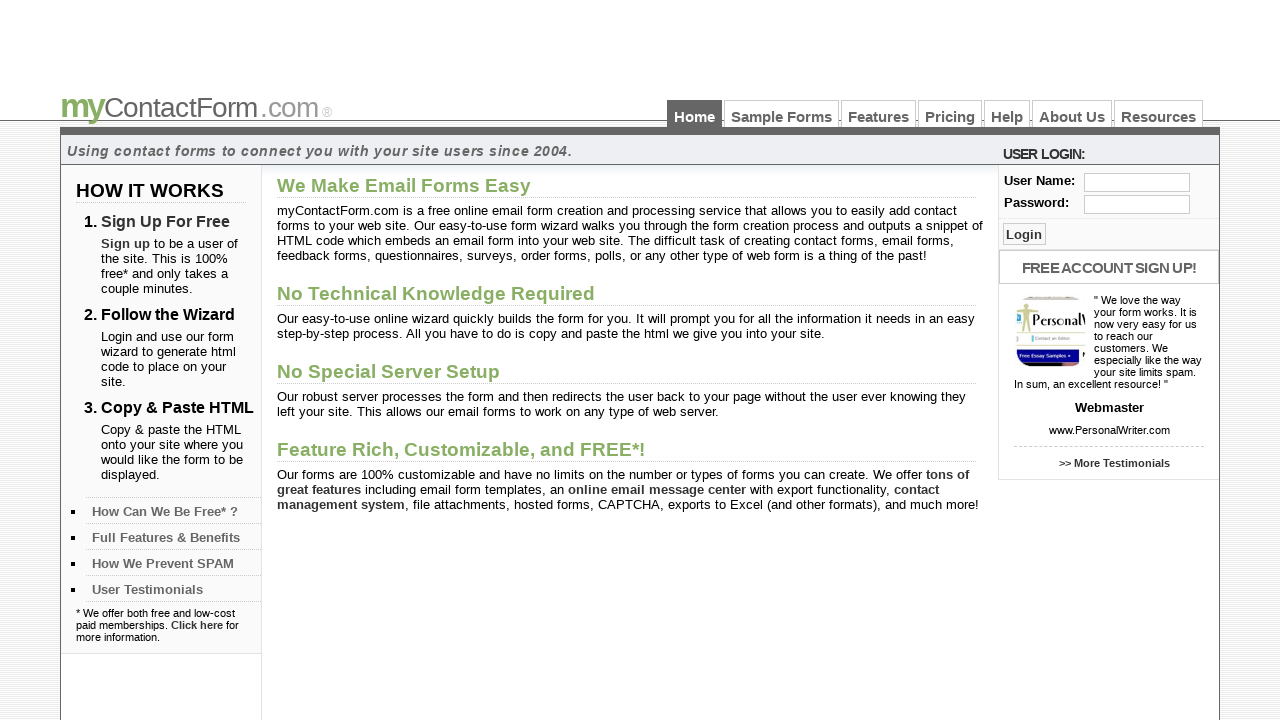

Clicked on Sample Forms link to navigate to the form page at (782, 114) on a:has-text('Sample Forms')
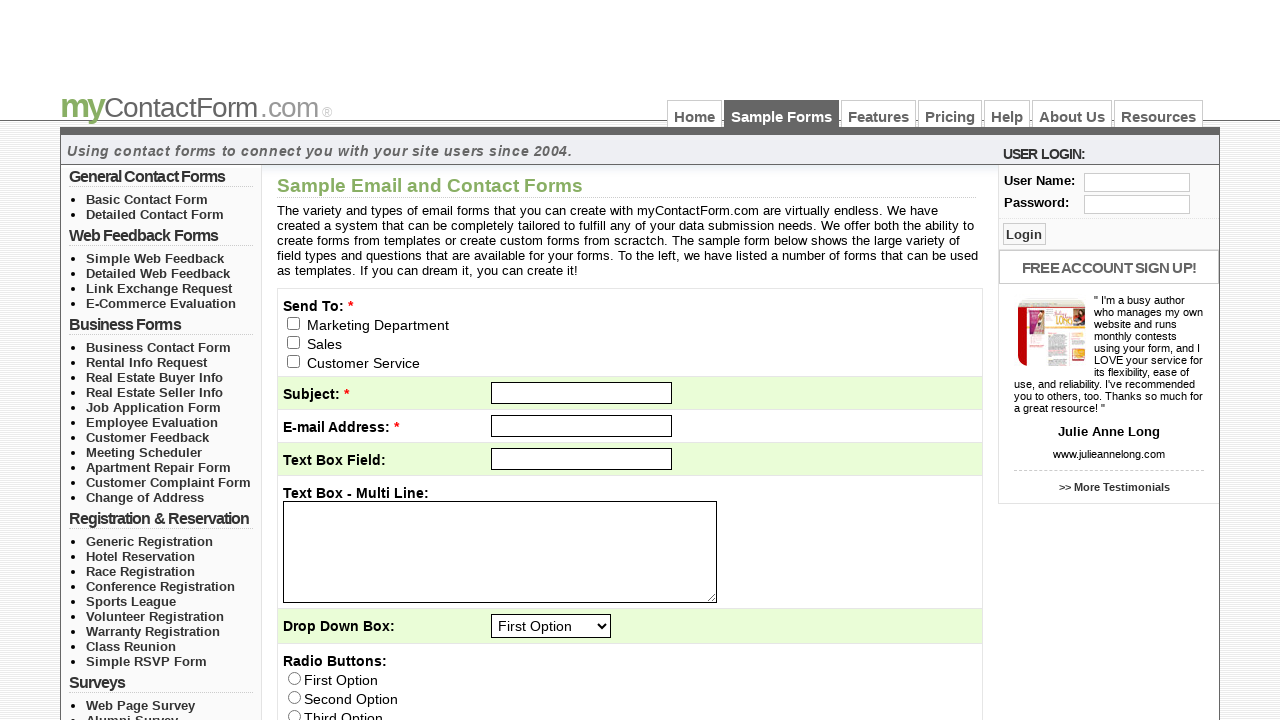

Waited for checkbox element to be present in the DOM
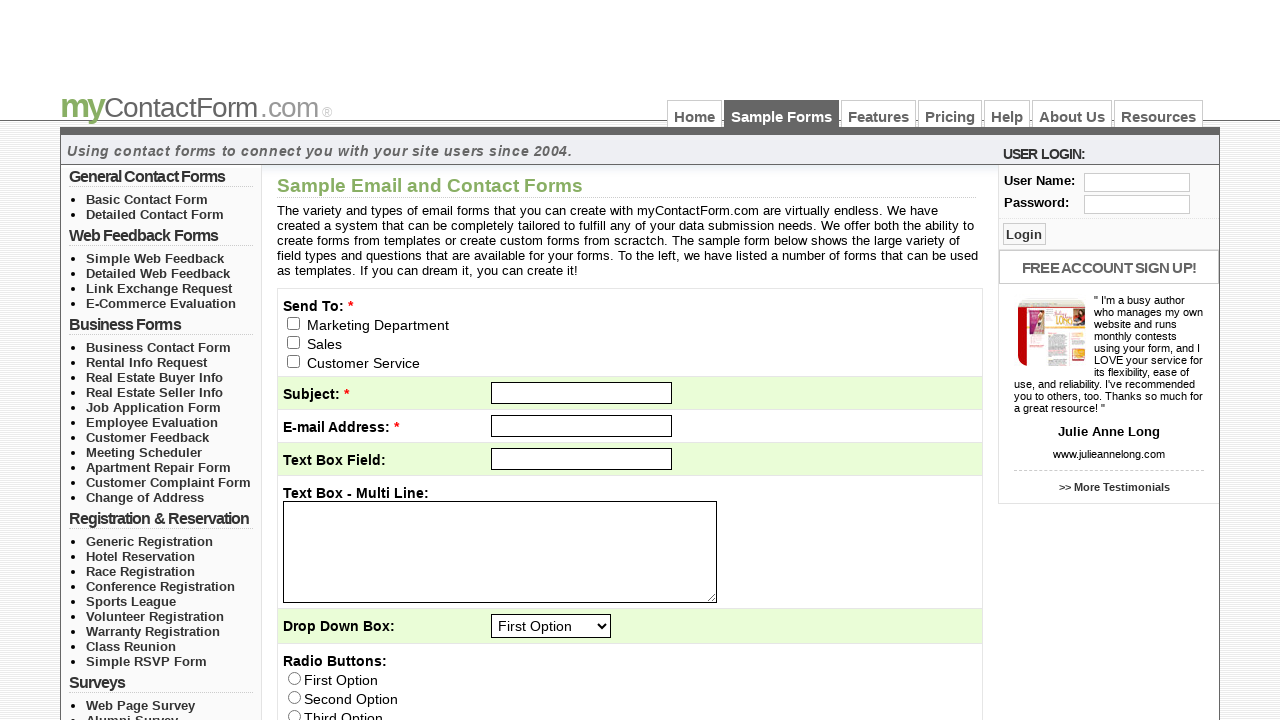

Located the checkbox element with name 'email_to[]' and value '0'
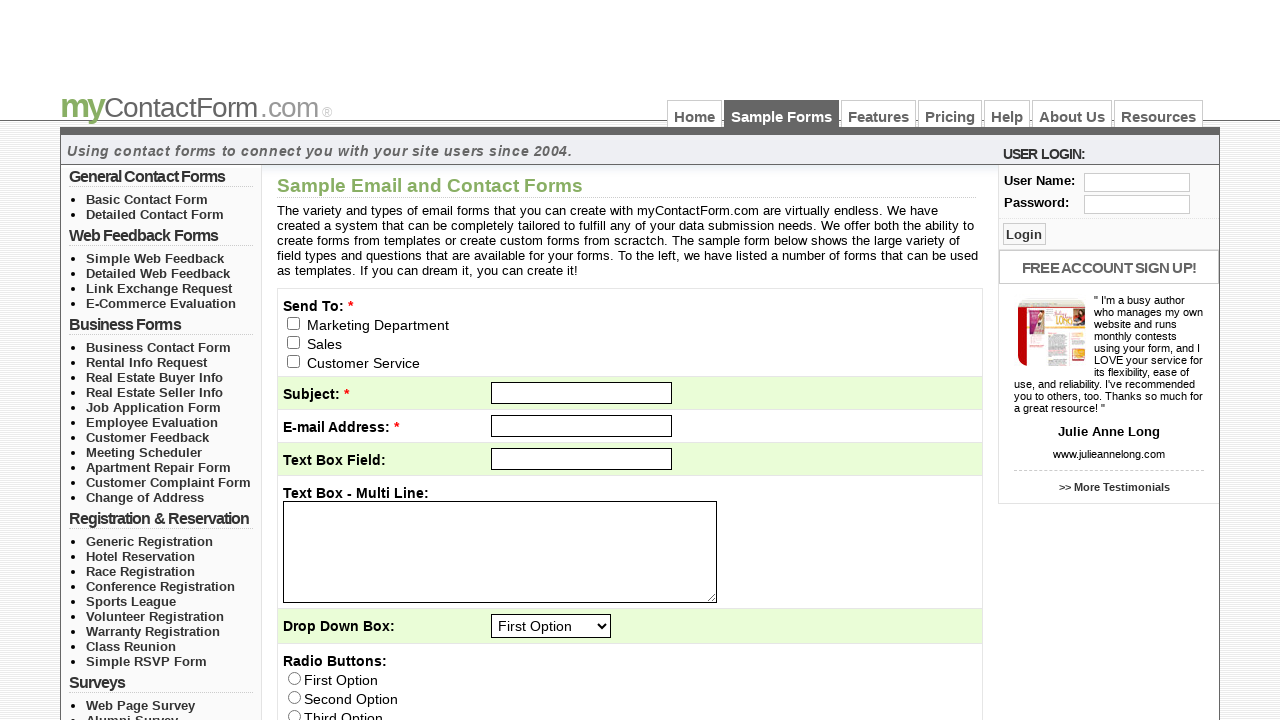

Verified checkbox visibility: True
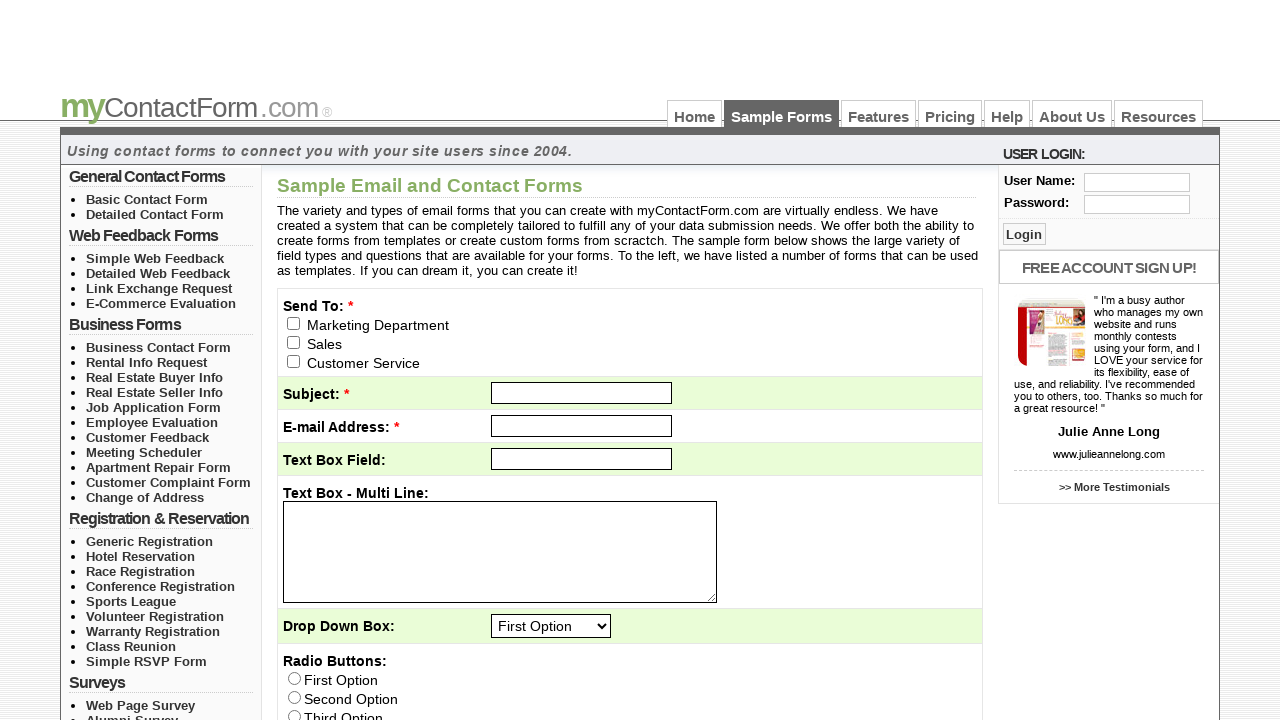

Verified checkbox is enabled: True
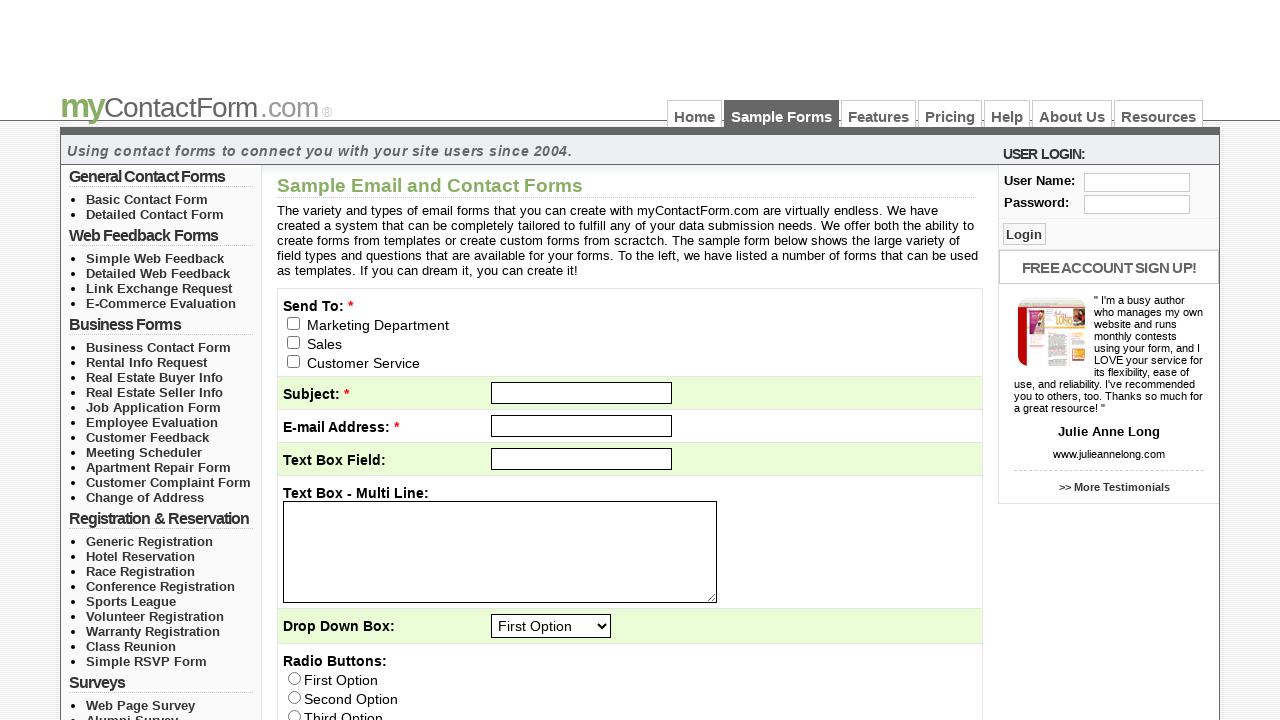

Checked initial selection state of checkbox: False
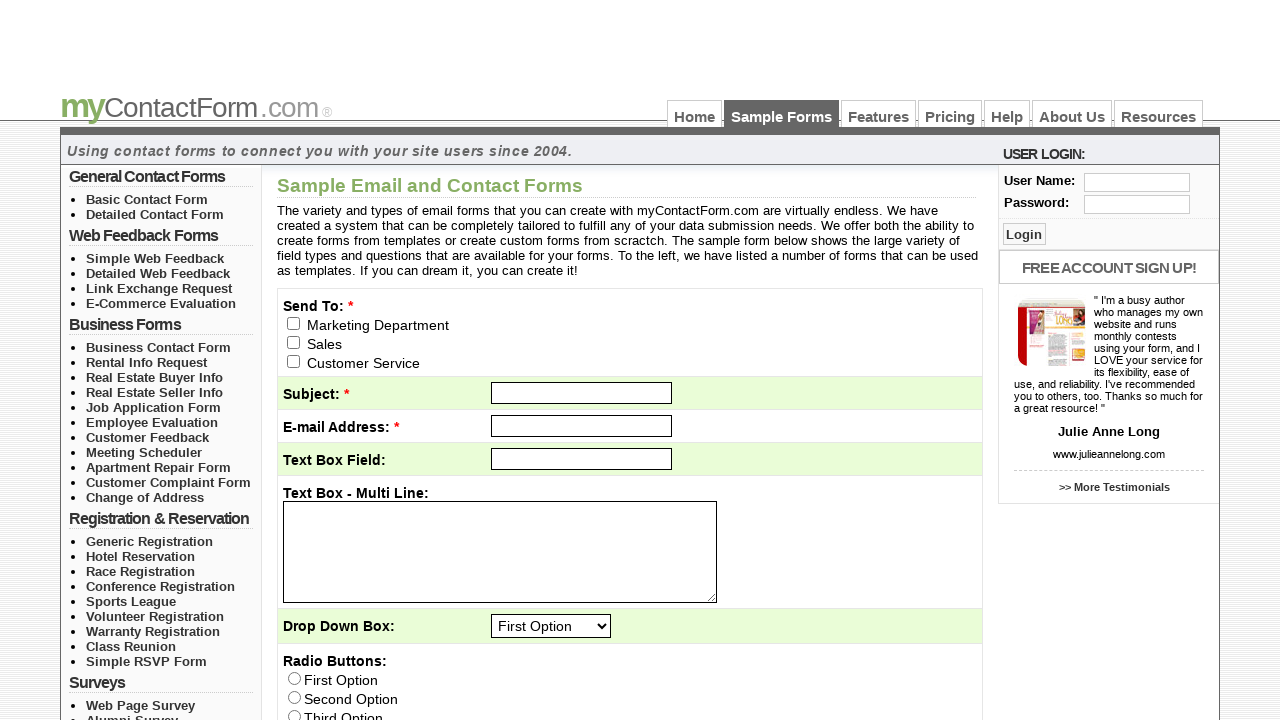

Clicked on the checkbox to toggle its selection state at (294, 323) on input[name='email_to[]'][value='0']
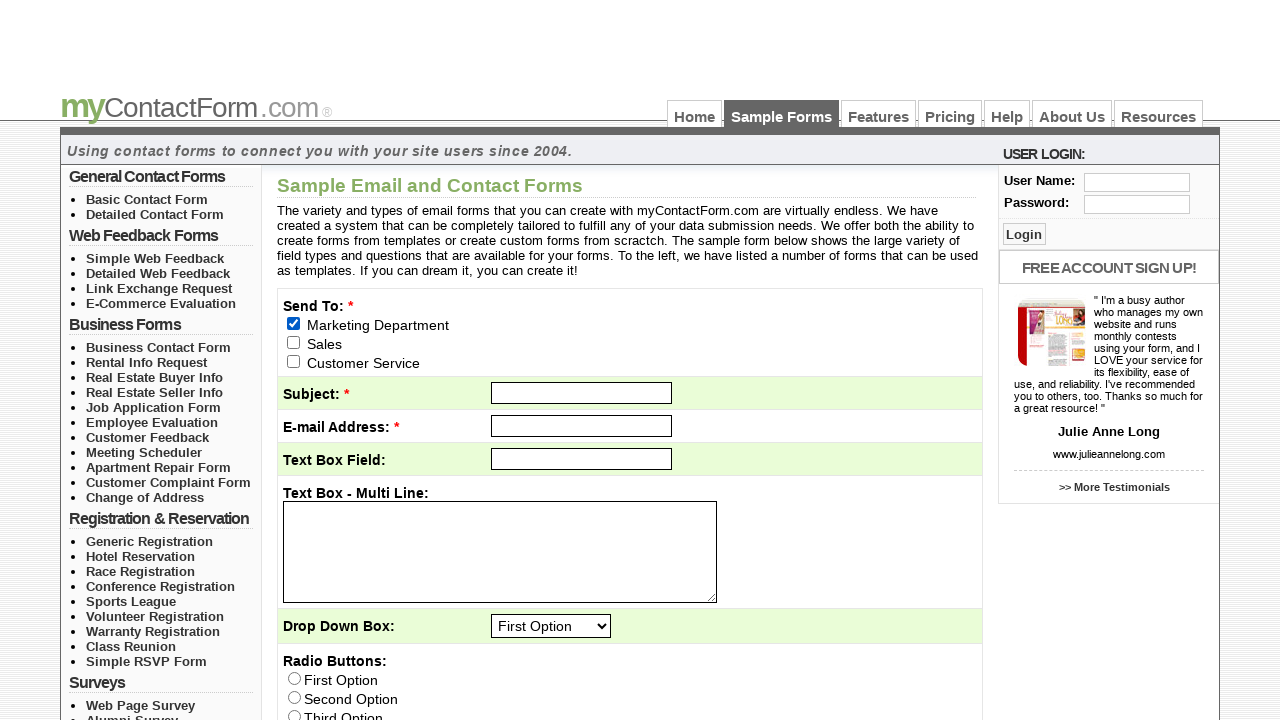

Verified checkbox is now selected: True
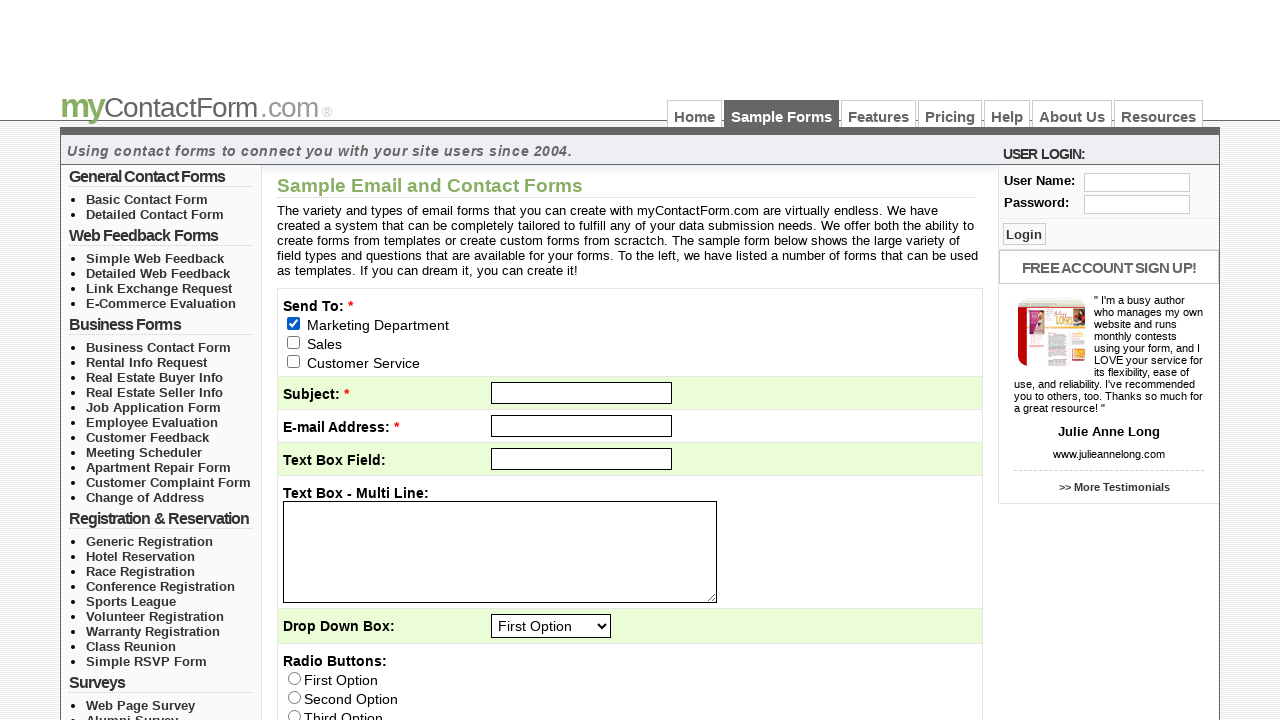

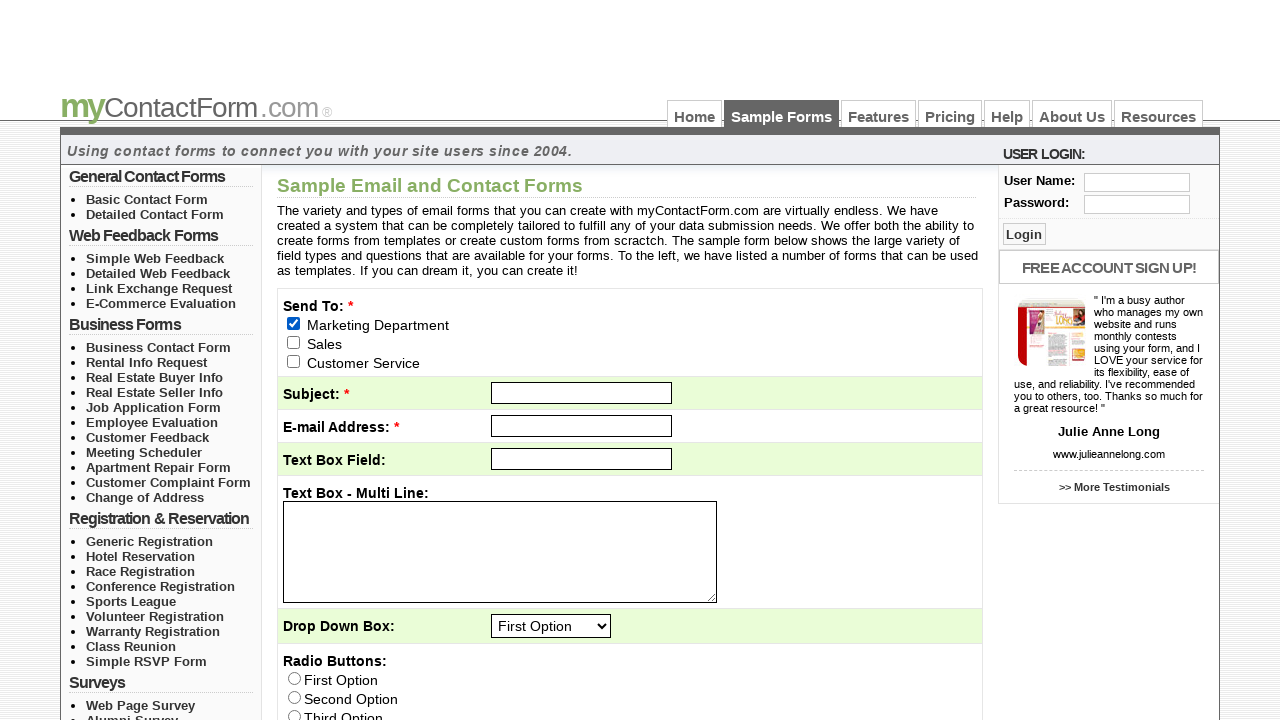